Navigates to a registration form page, scrolls down, and performs a double-click action on a refresh button

Starting URL: https://demo.automationtesting.in/Register.html

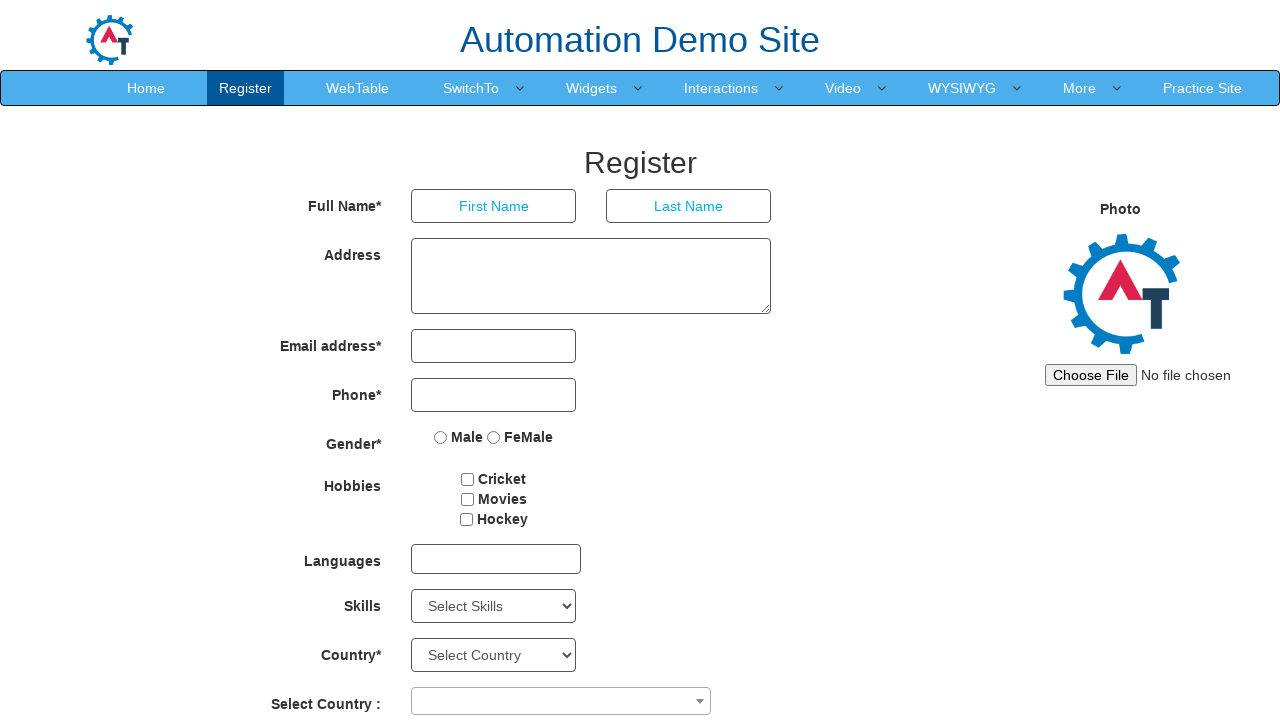

Navigated to registration form page
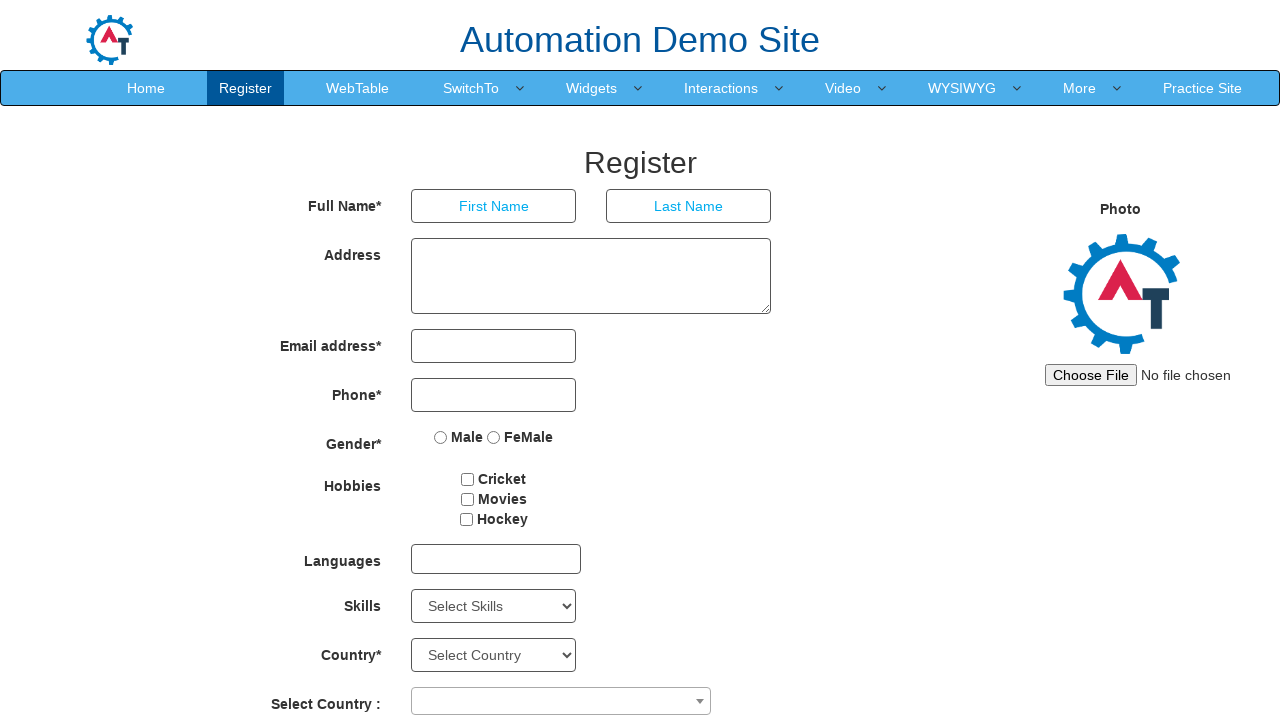

Scrolled down the page by 2500 pixels
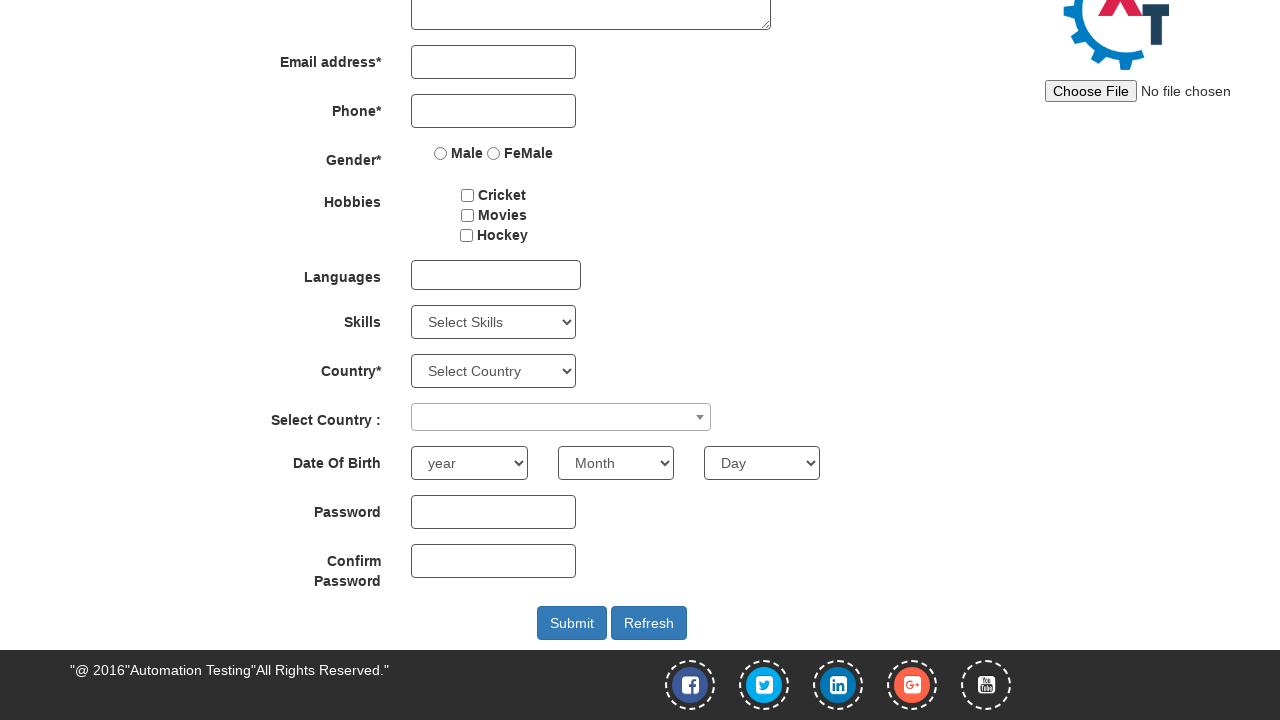

Double-clicked the refresh button at (649, 623) on #Button1
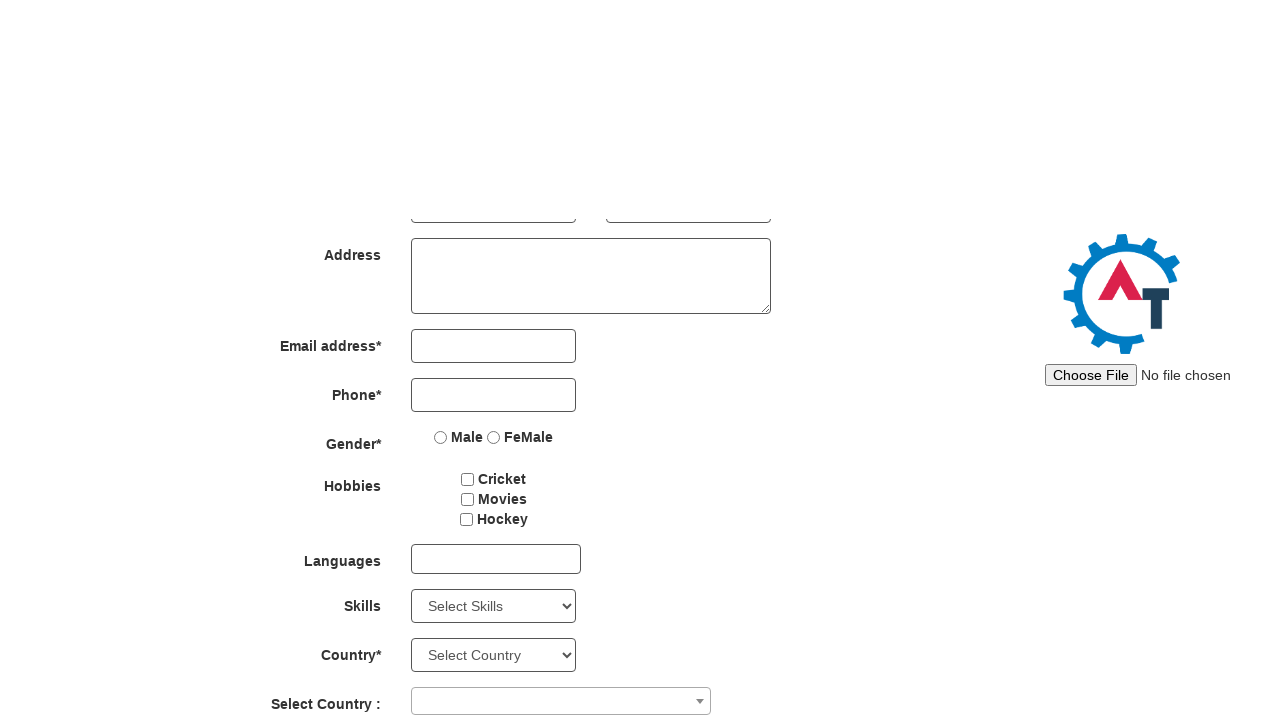

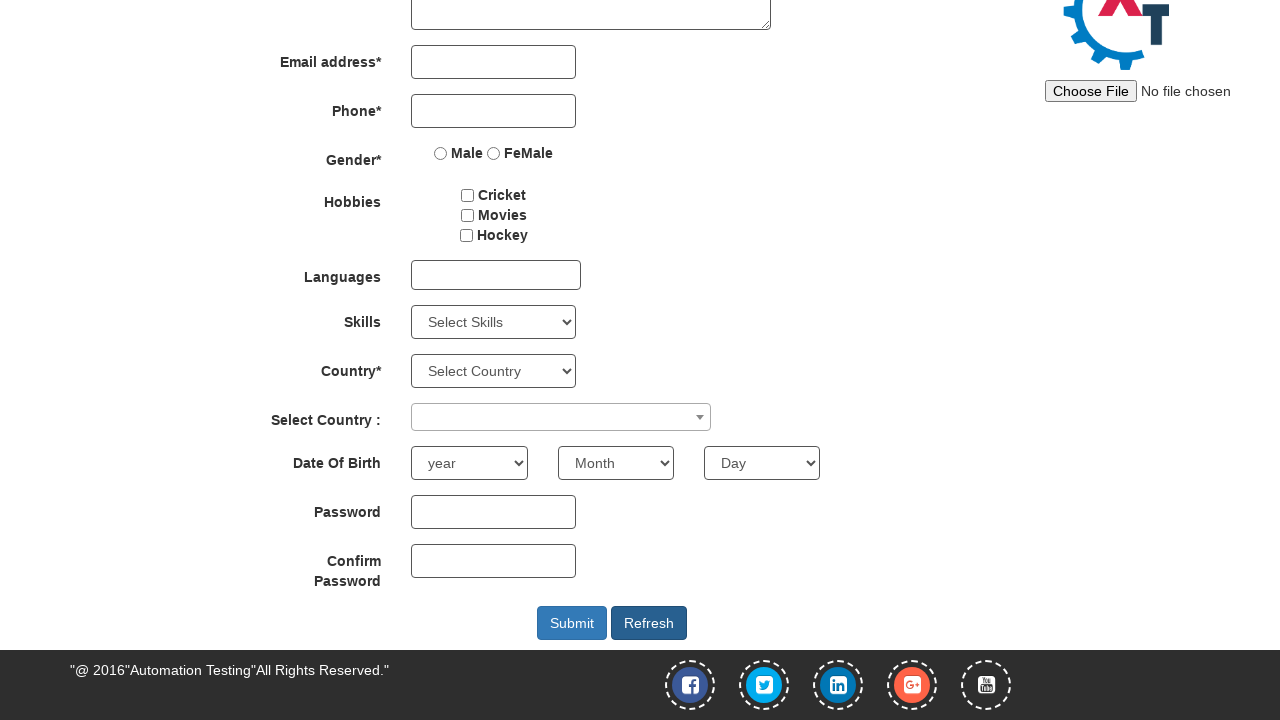